Tests clicking various styled buttons on the challenging DOM page

Starting URL: https://the-internet.herokuapp.com/

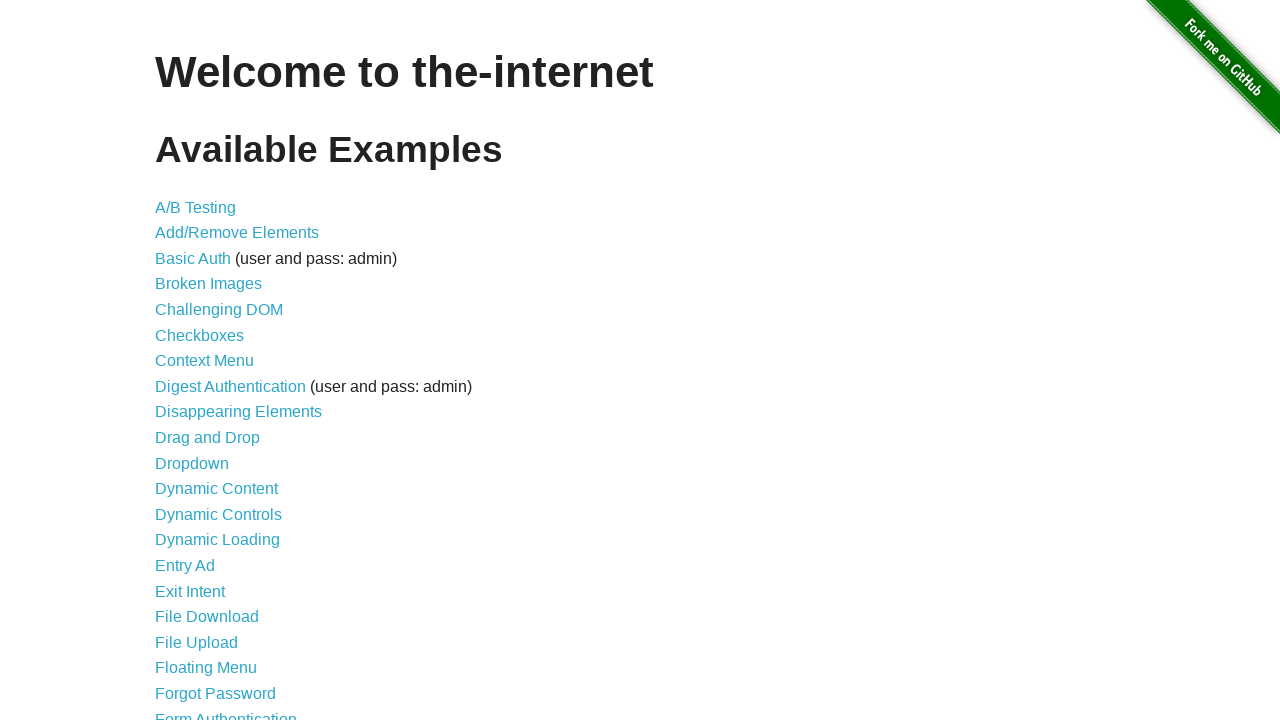

Clicked link to navigate to challenging DOM page at (219, 310) on a[href='/challenging_dom']
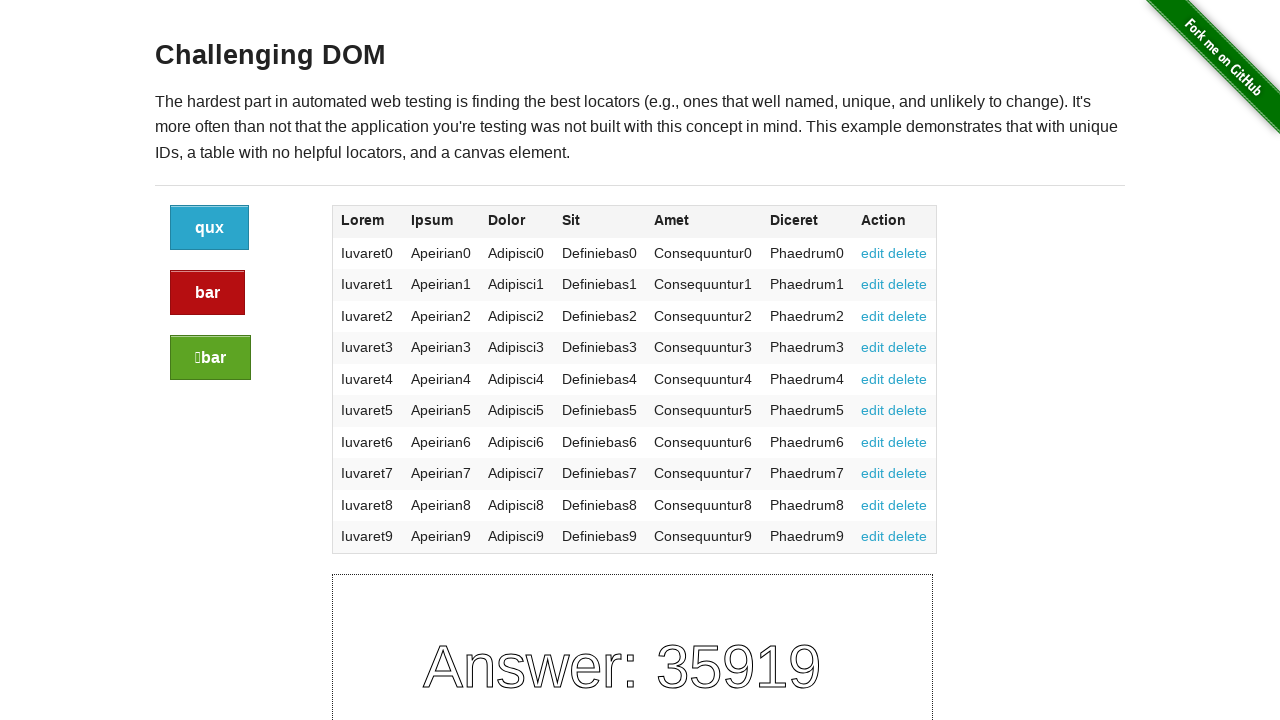

Clicked blue button at (210, 228) on a.button
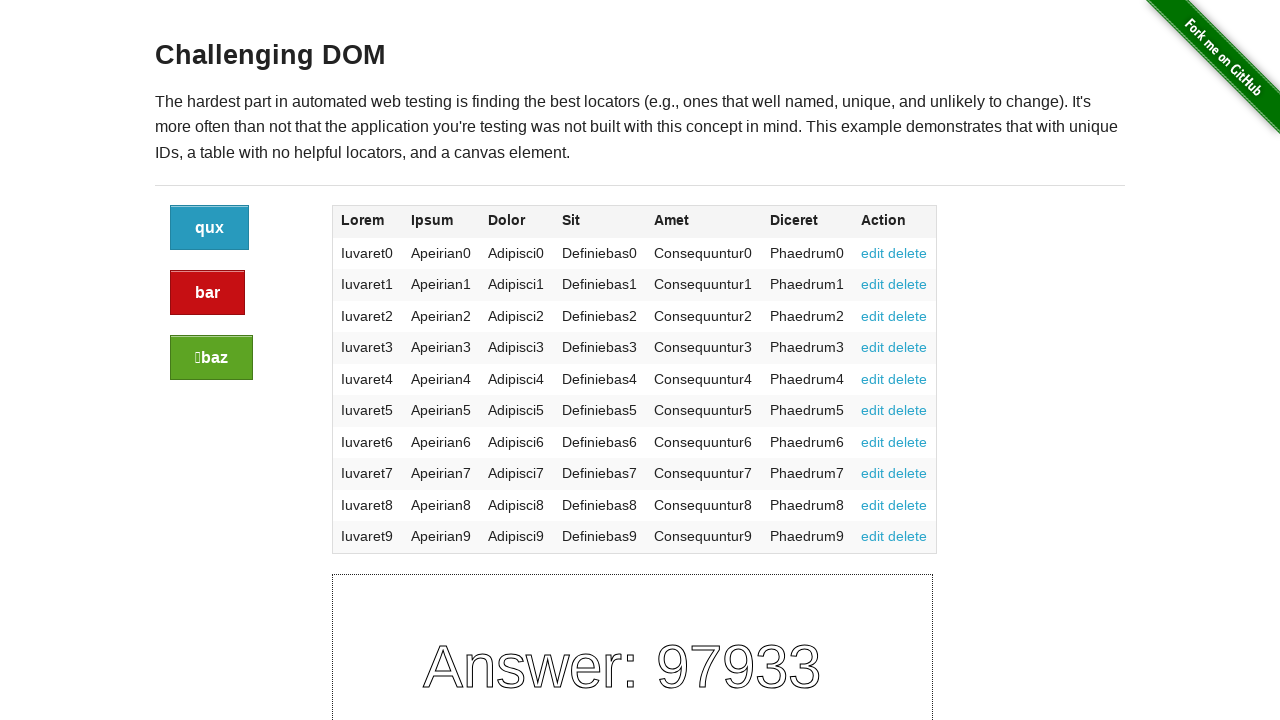

Clicked red alert button at (208, 293) on a.button.alert
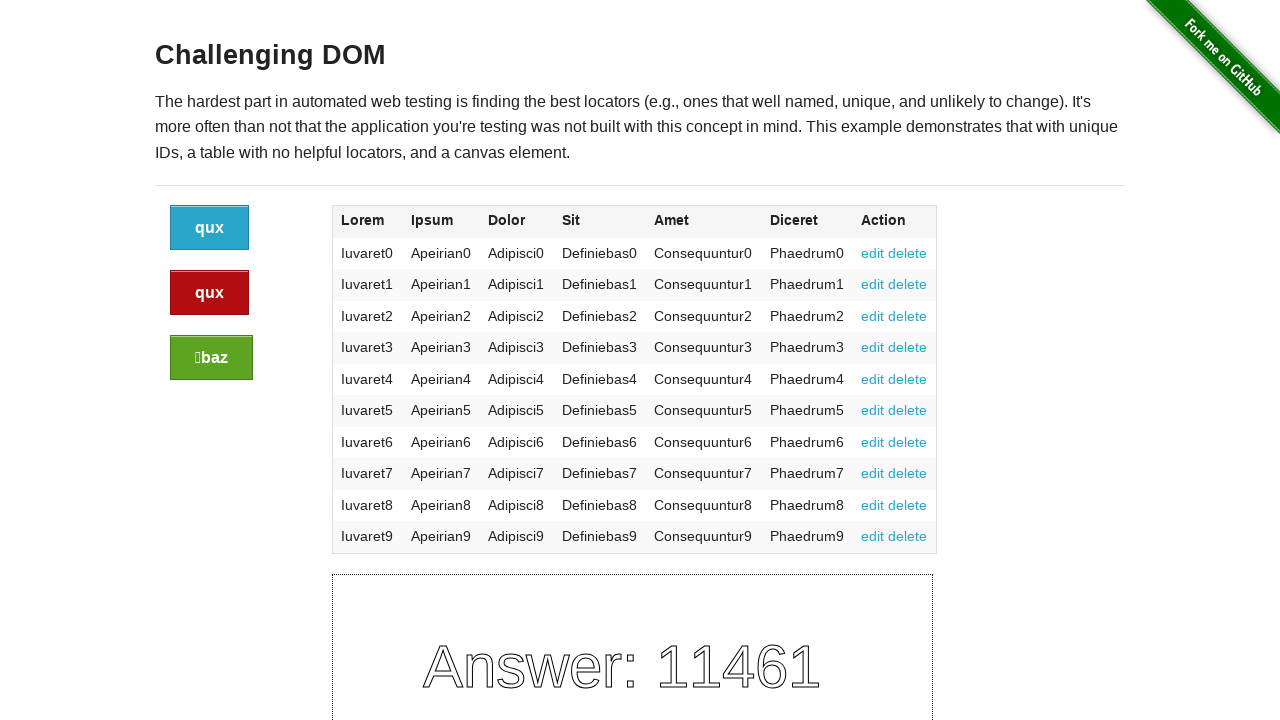

Clicked green success button at (212, 358) on a.button.success
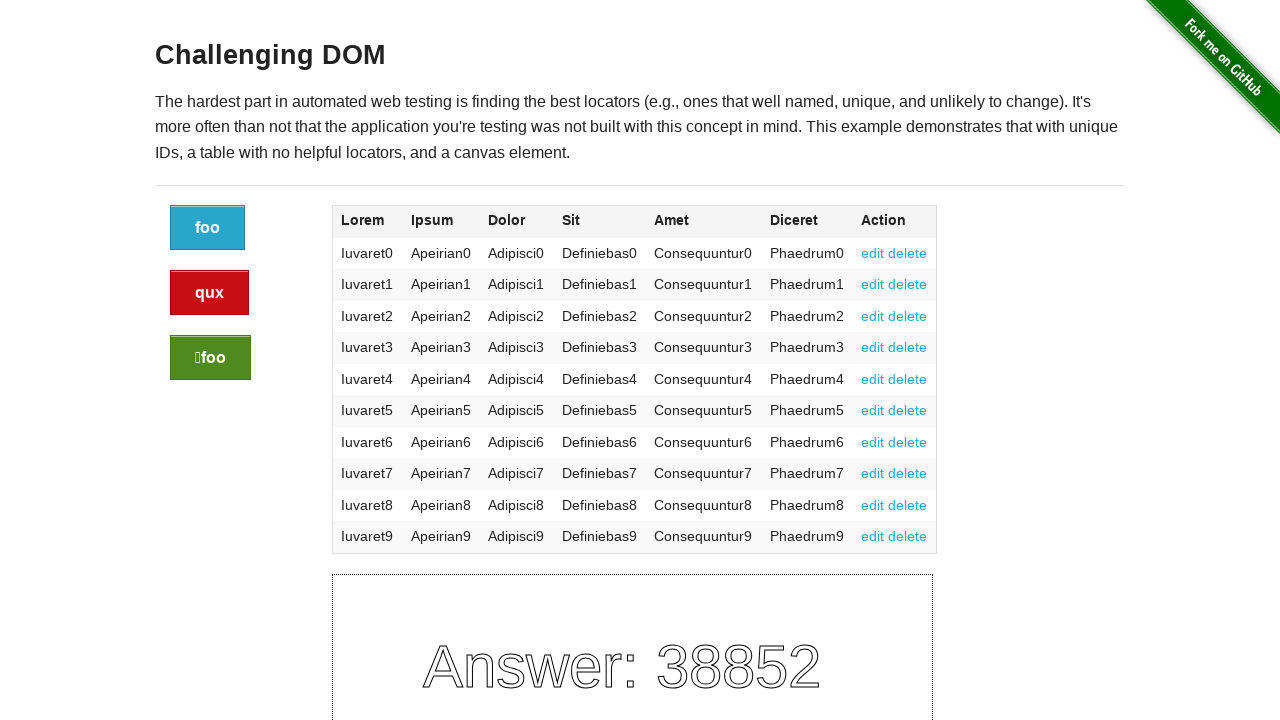

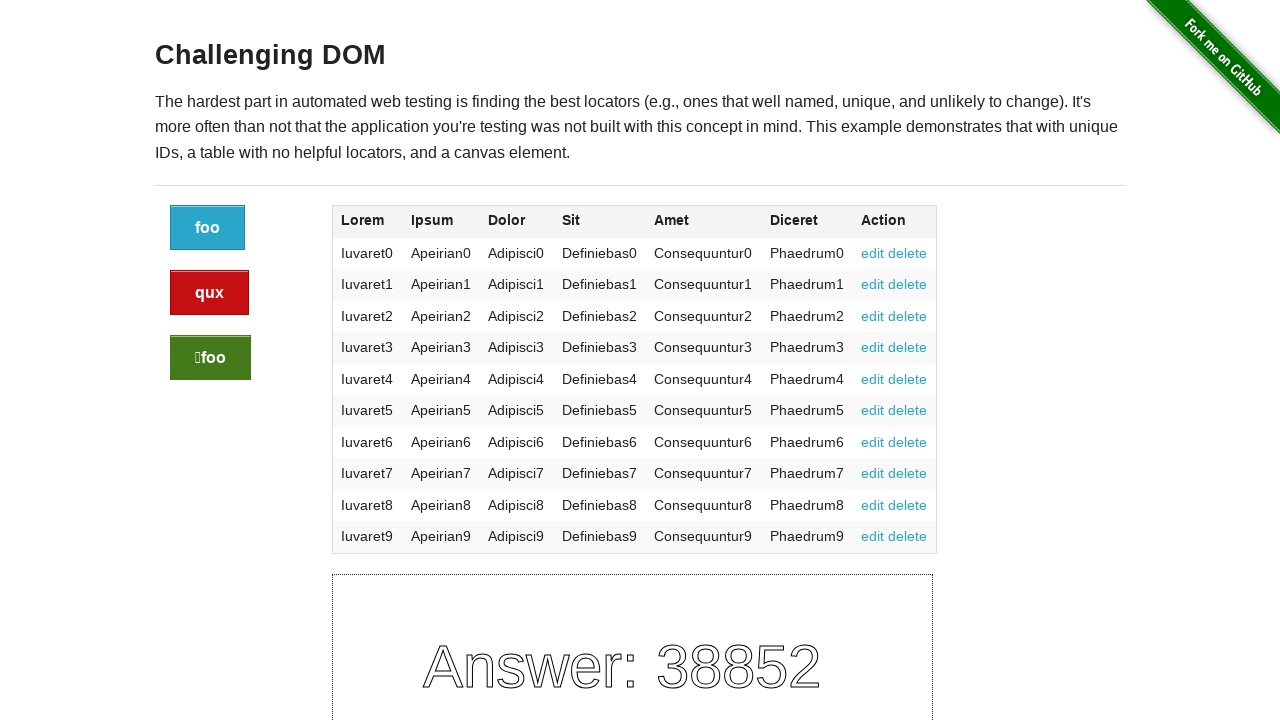